Tests various select menu interactions on DemoQA including custom dropdowns and standard HTML select elements, selecting different options from each menu type.

Starting URL: https://demoqa.com/select-menu

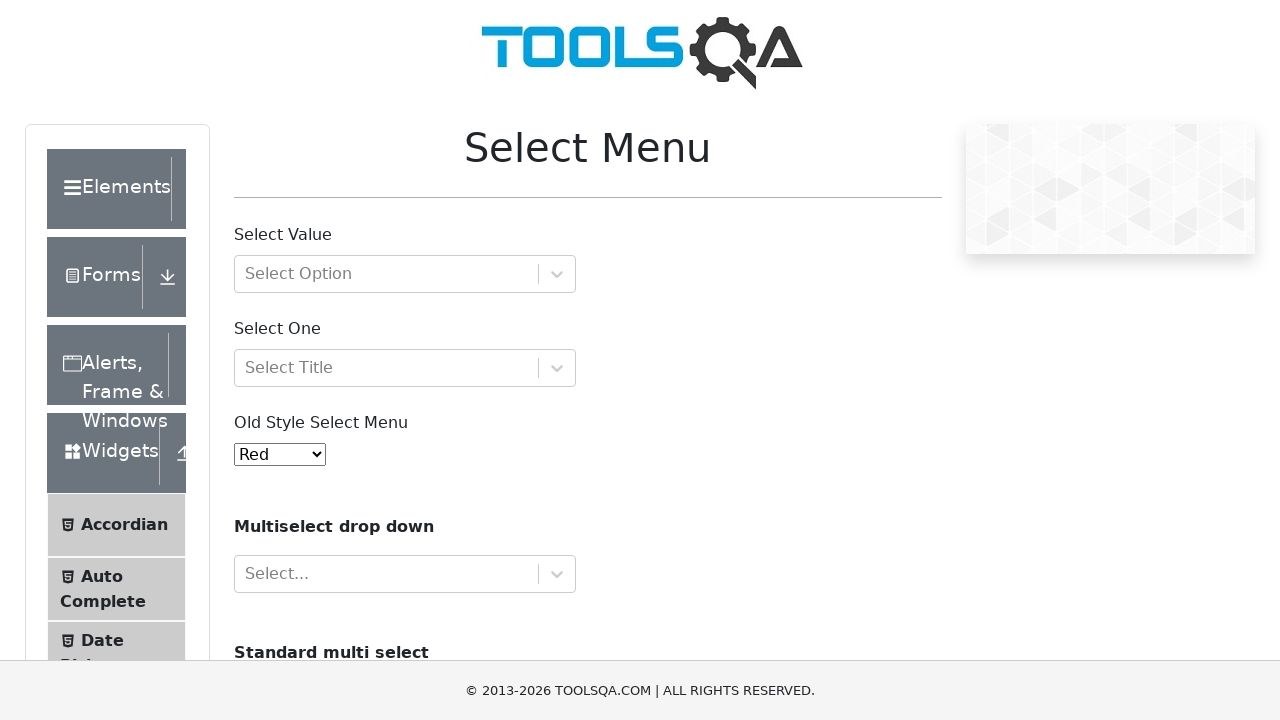

Clicked on the 'Select Value' custom dropdown menu at (405, 274) on xpath=//div[@id='withOptGroup']
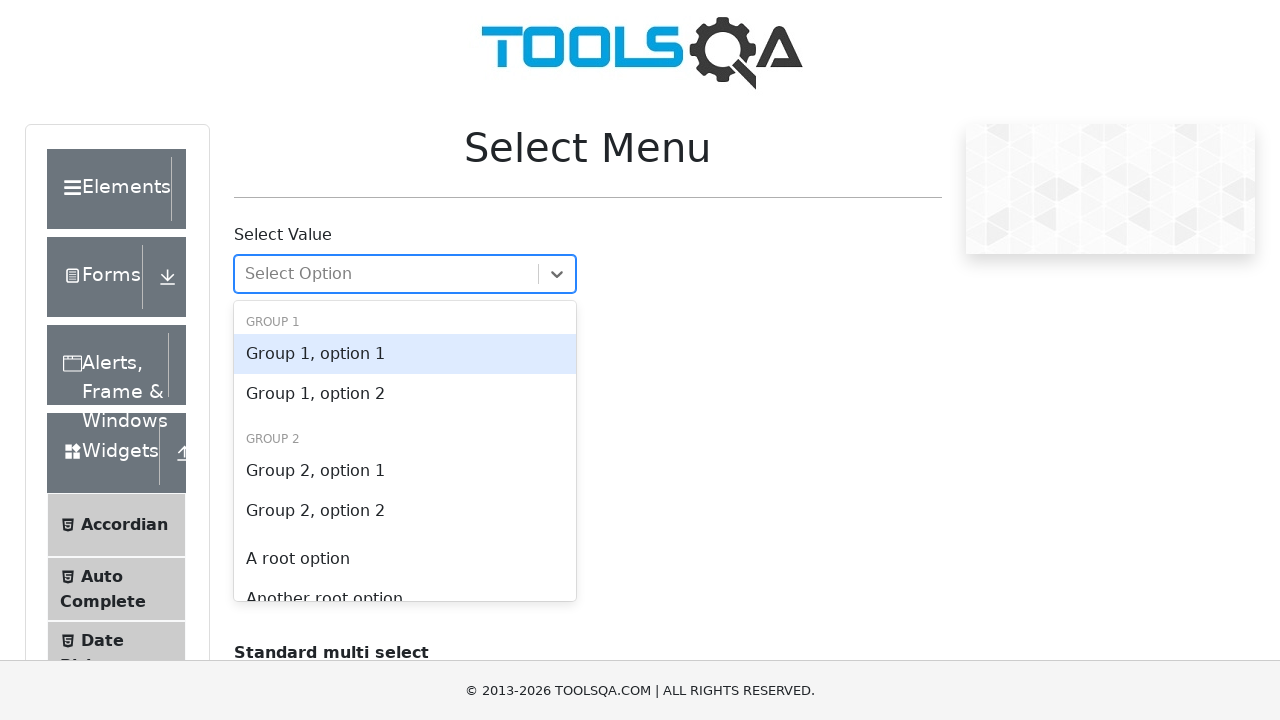

Selected 'Group 1, option 2' from the dropdown at (405, 394) on xpath=//div[contains(text(),'Group 1, option 2')]
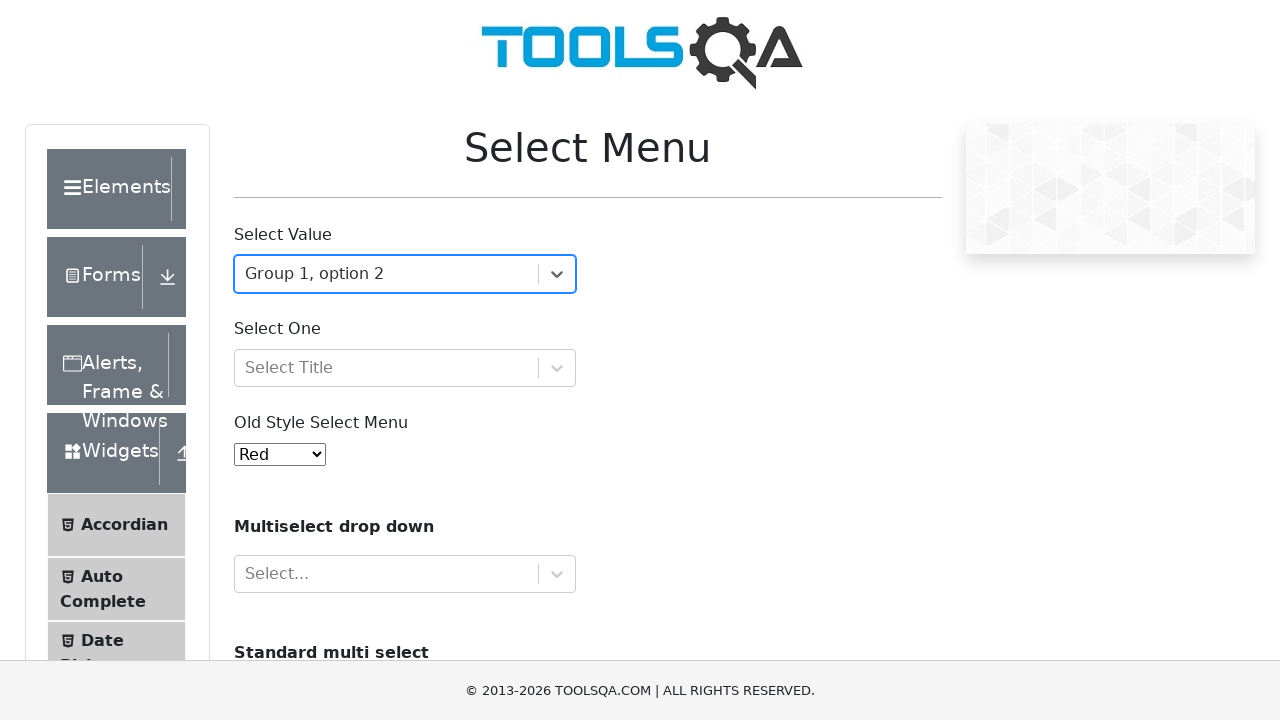

Clicked on the 'Select One' dropdown menu at (405, 368) on xpath=//div[@id='selectOne']
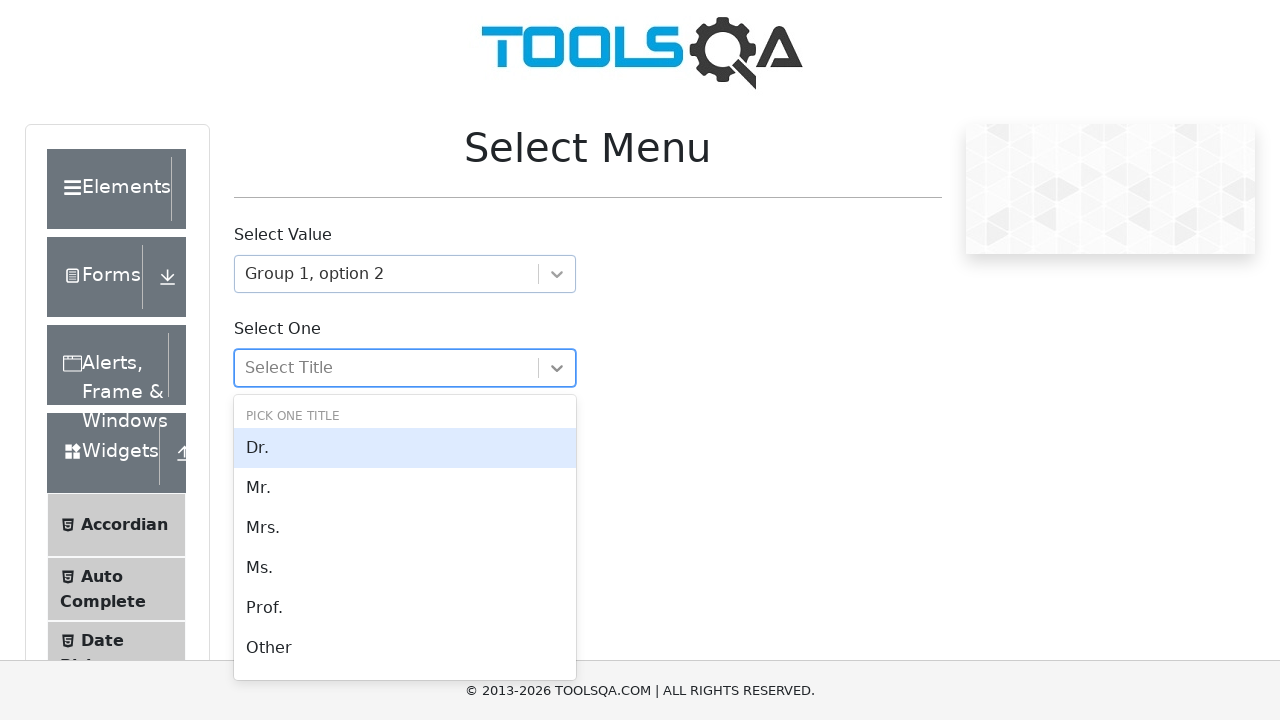

Selected 'Dr.' from the dropdown at (405, 448) on xpath=//div[contains(text(),'Dr.')]
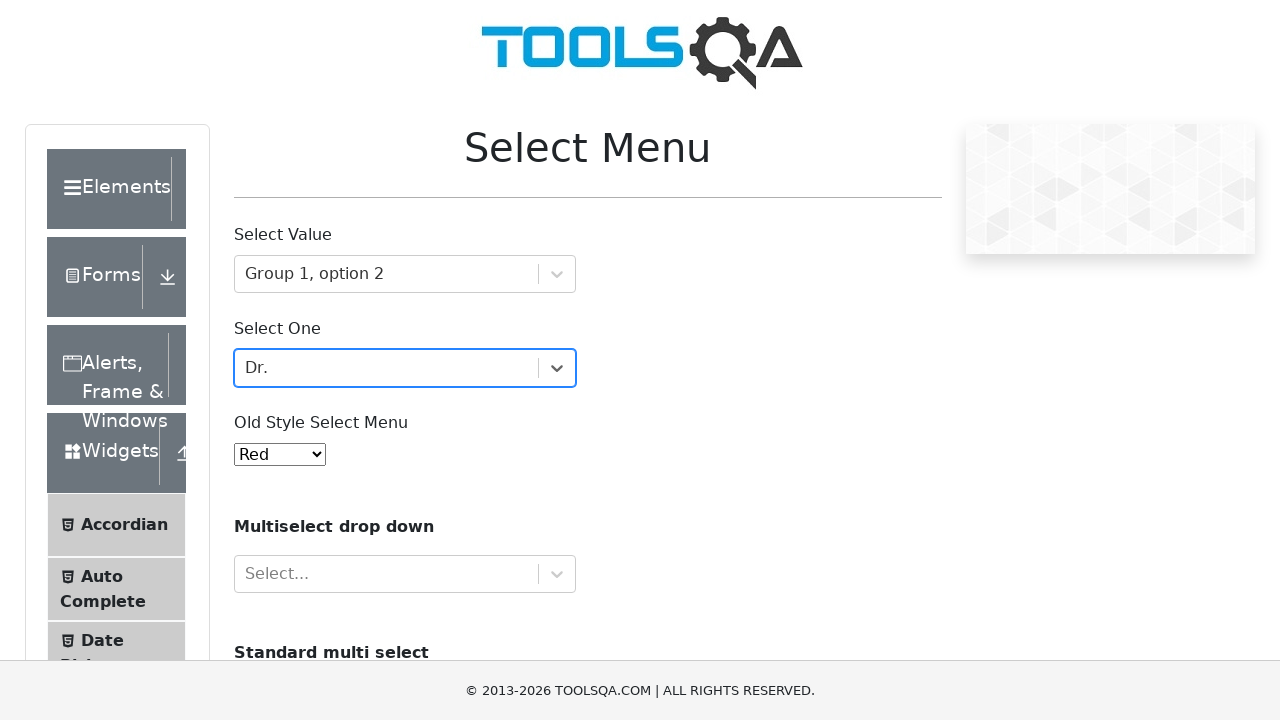

Selected 'Aqua' from the old style select menu on select#oldSelectMenu
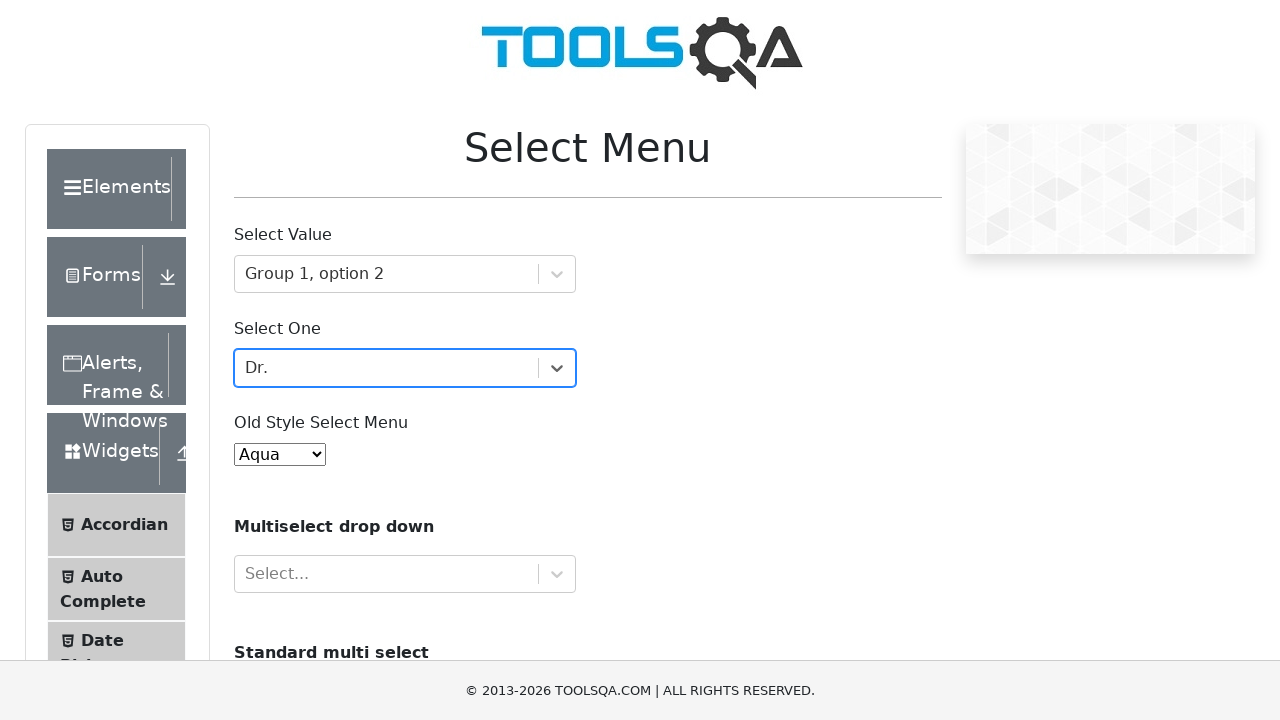

Selected 'saab' from the cars multi-select on select#cars
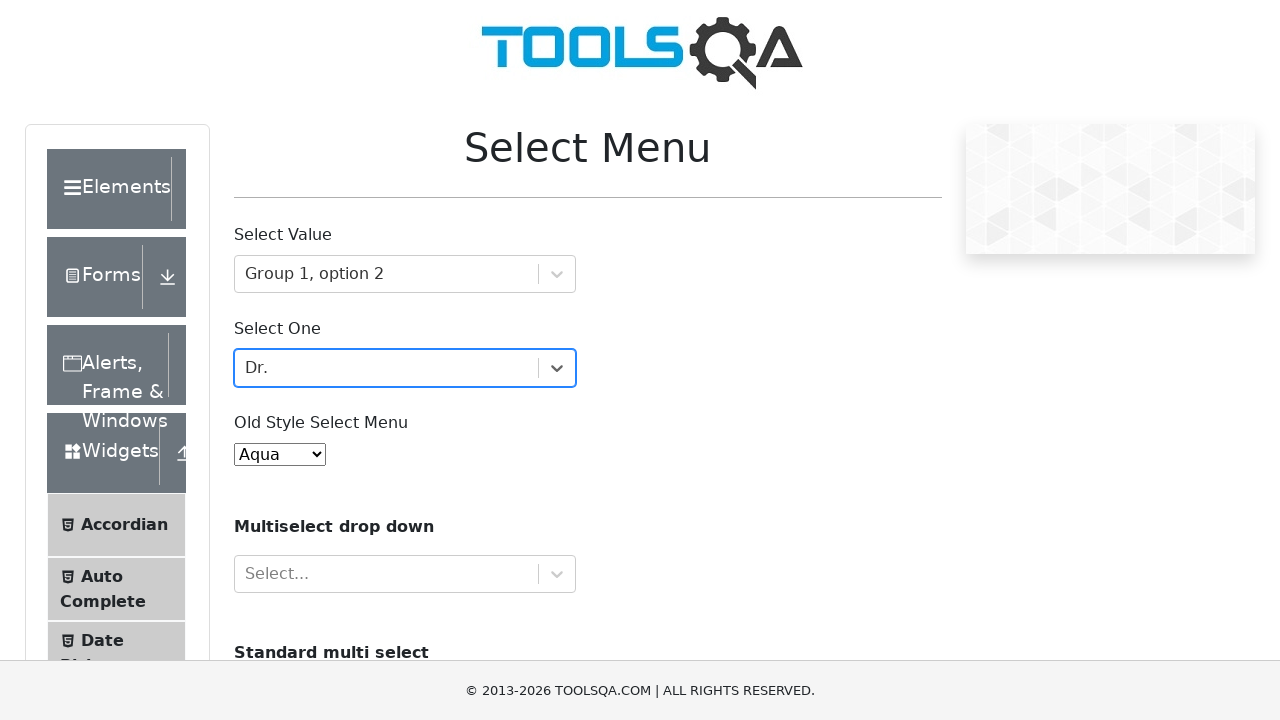

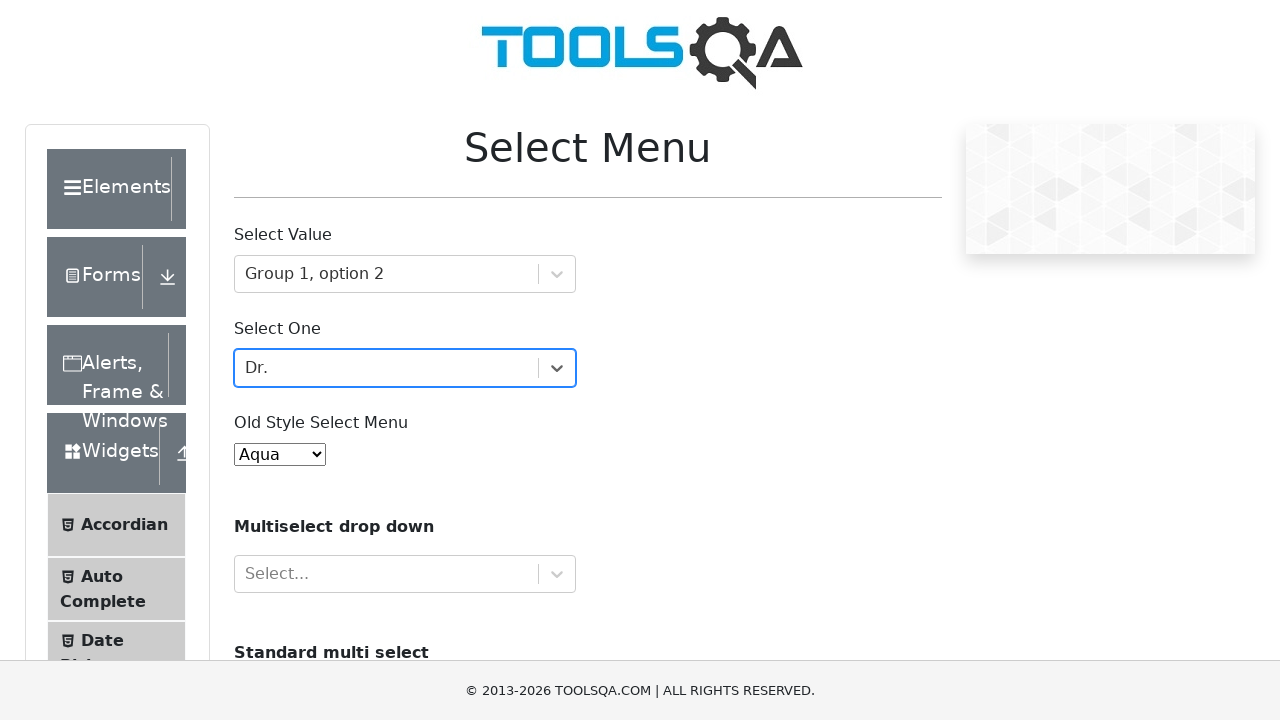